Tests navigation to the Long page by clicking its link and verifying the URL, page title, and heading

Starting URL: https://bonigarcia.dev/selenium-webdriver-java/

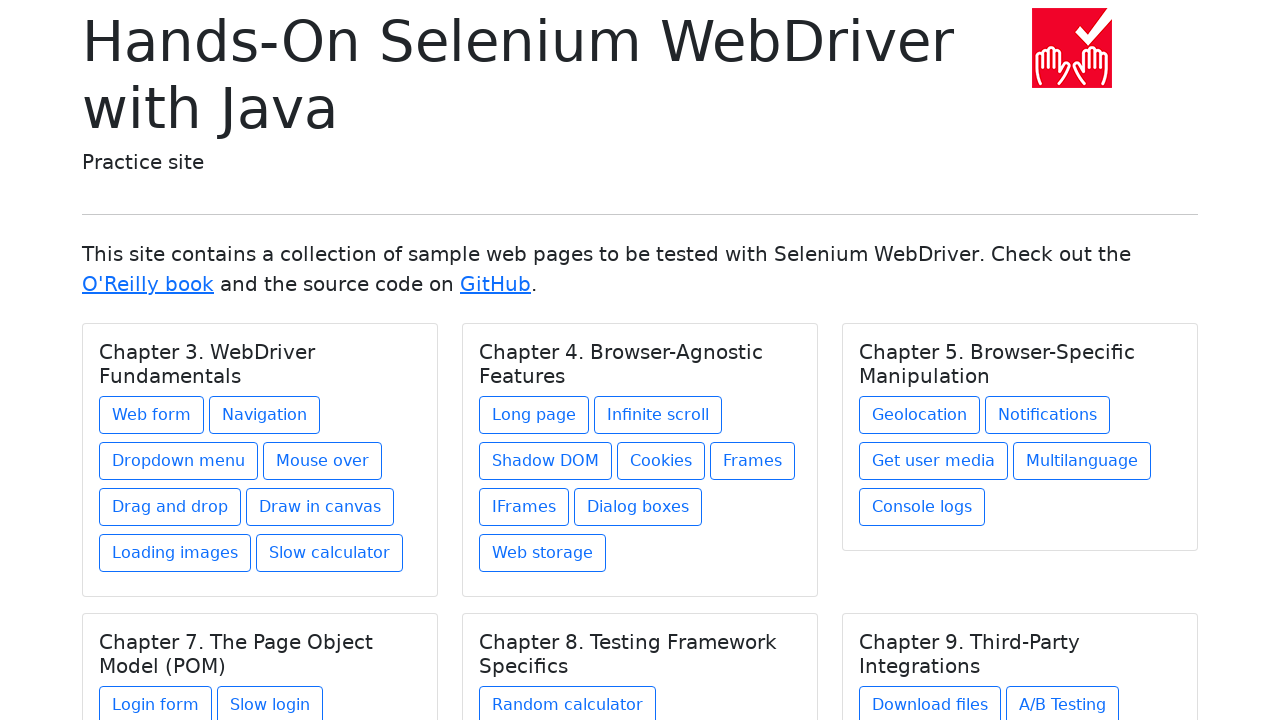

Clicked on 'Long page' link at (534, 415) on xpath=//a[text()='Long page']
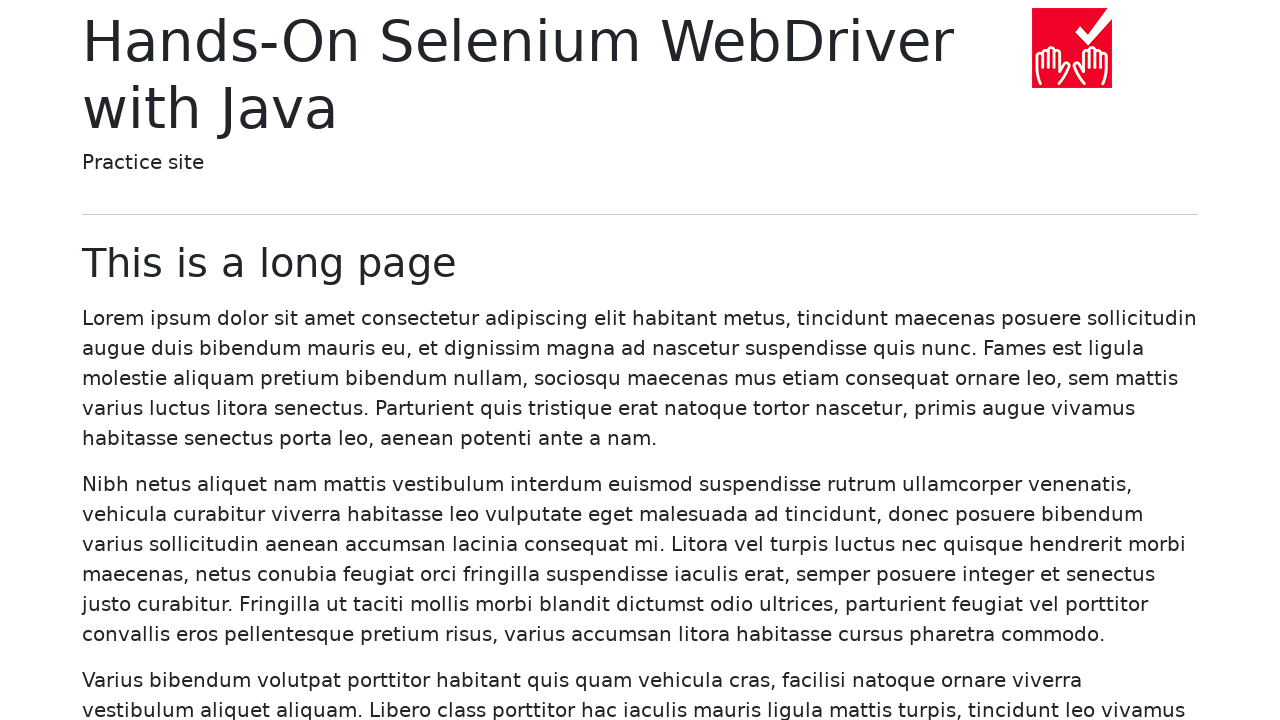

Verified URL changed to long-page.html
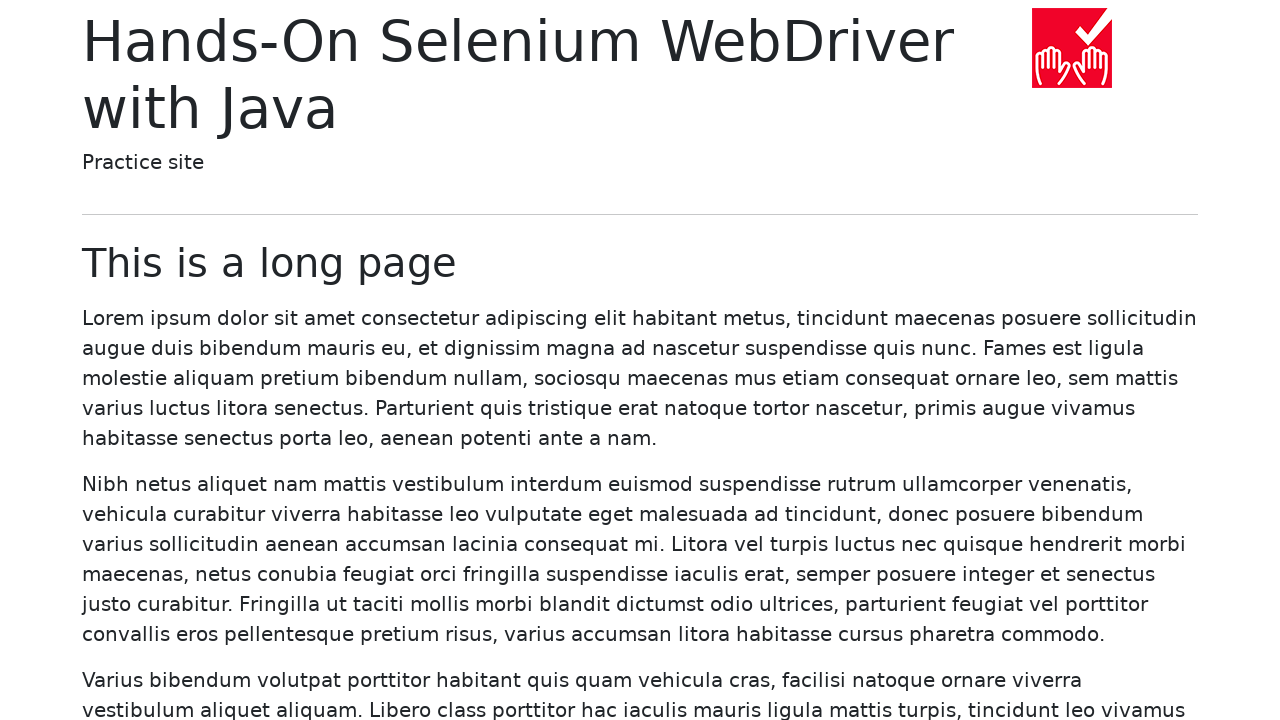

Located page heading element with class 'display-6'
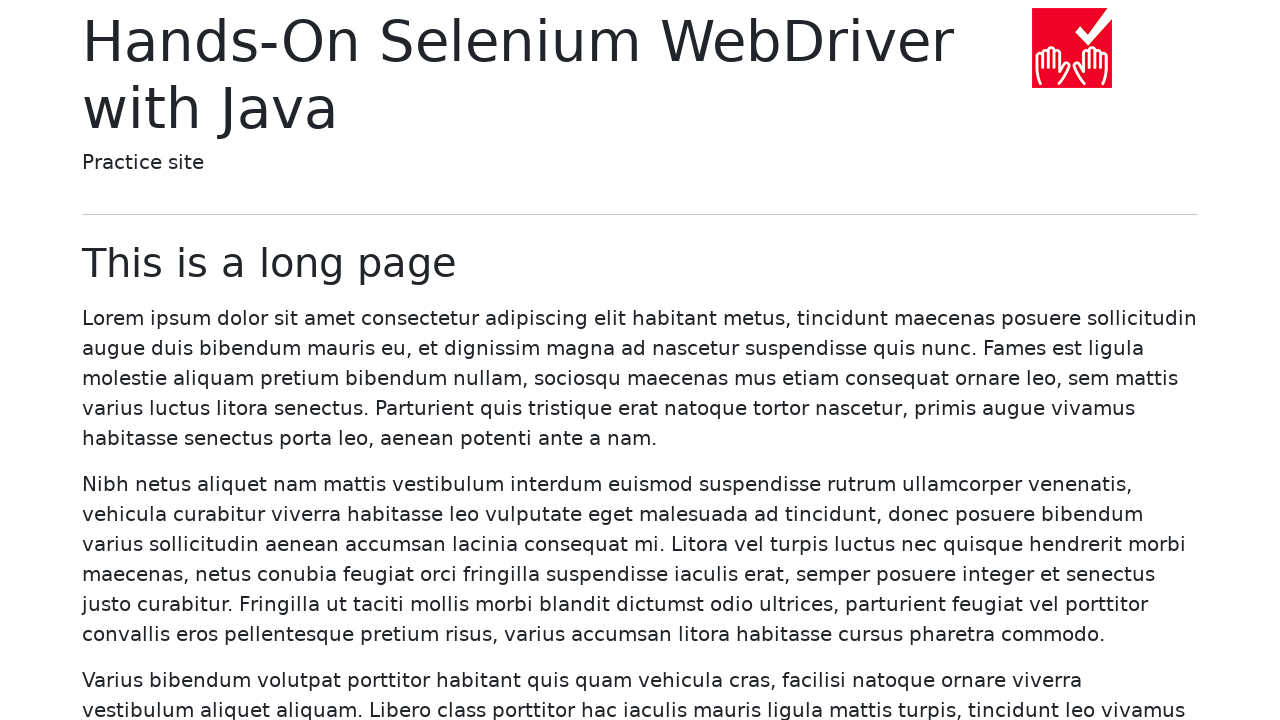

Verified page heading text is 'This is a long page'
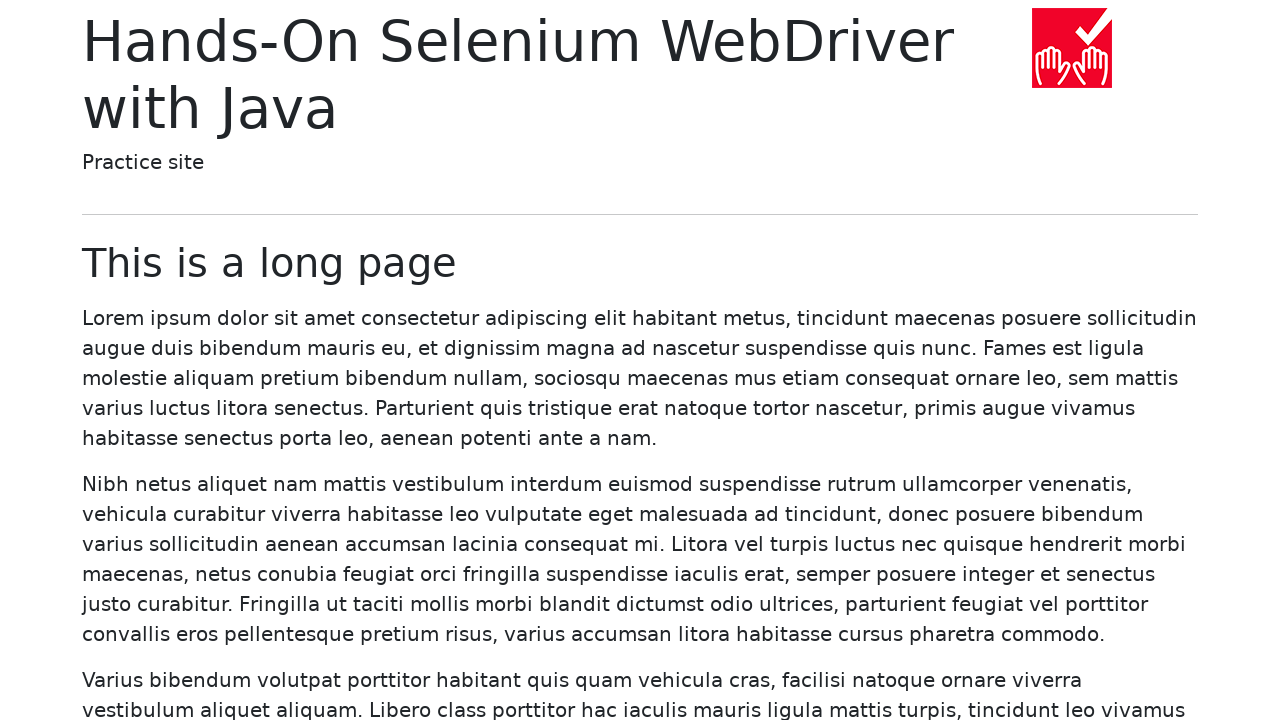

Verified browser title is 'Hands-On Selenium WebDriver with Java'
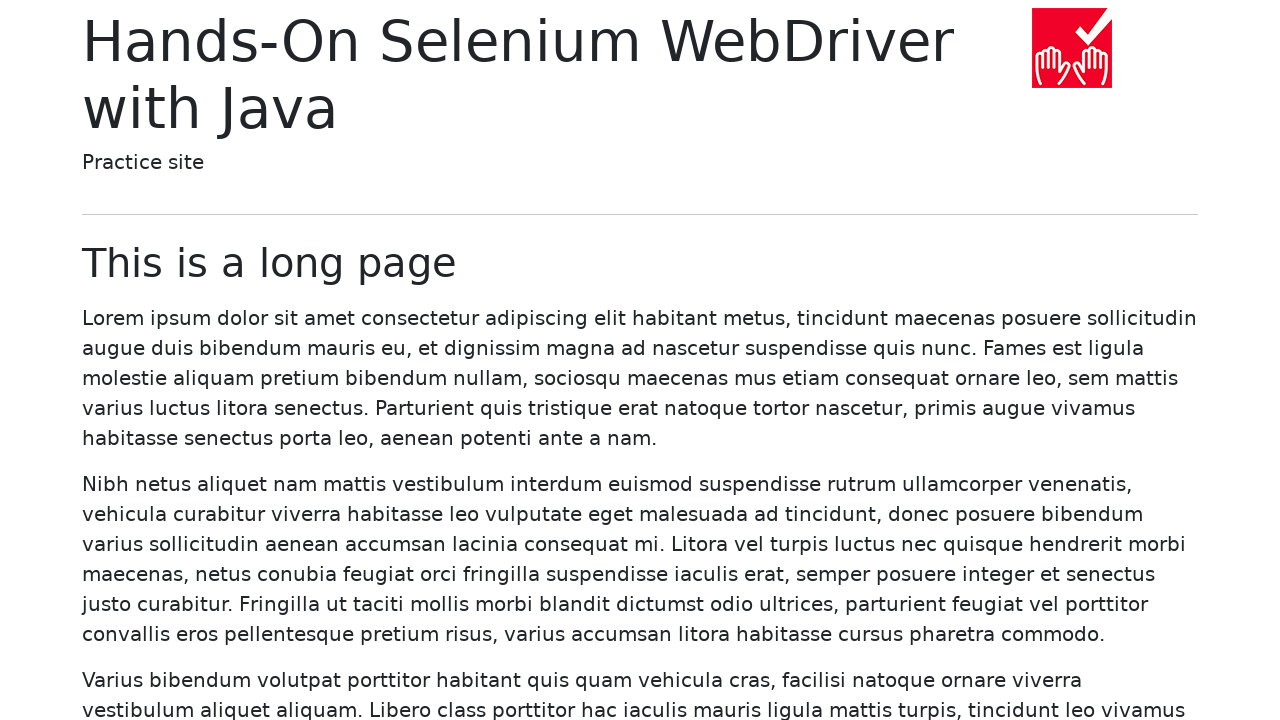

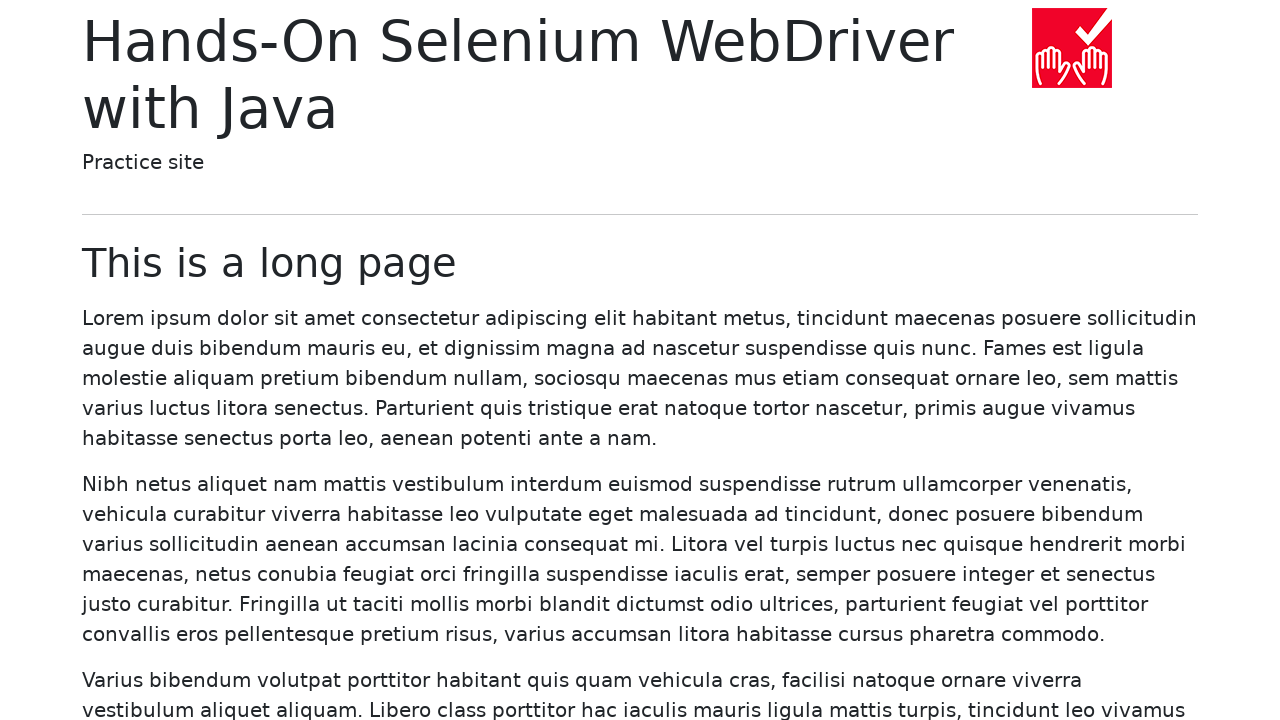